Navigates to Douyu streaming platform directory page, waits for the room listings to load, and clicks through pagination to the next page.

Starting URL: https://www.douyu.com/directory/all

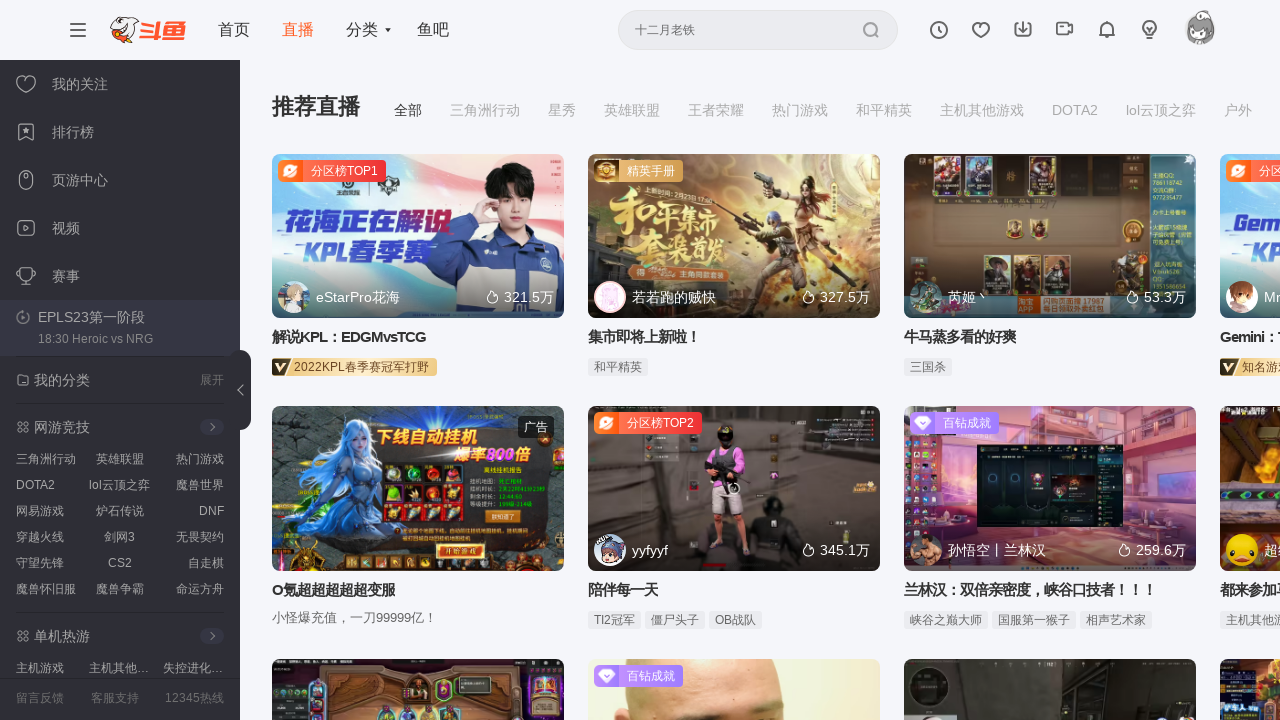

Waited for room listings to load on Douyu directory page
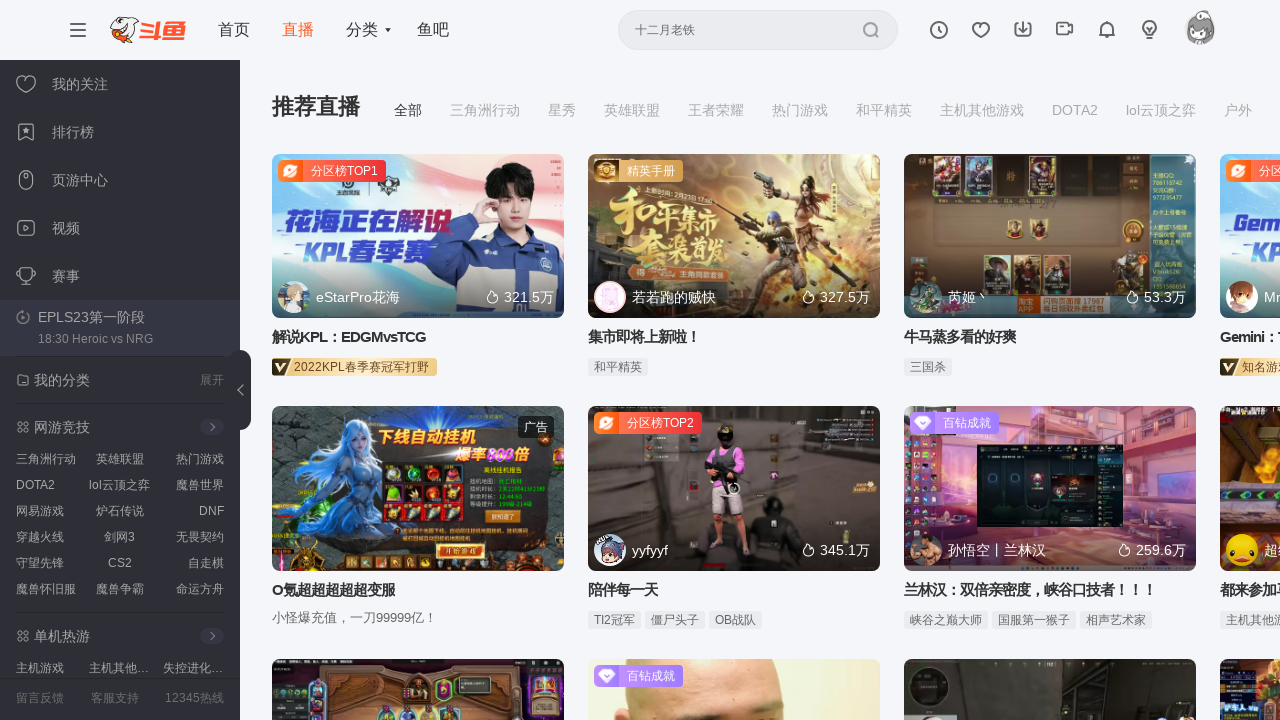

Waited 2 seconds for content to fully load
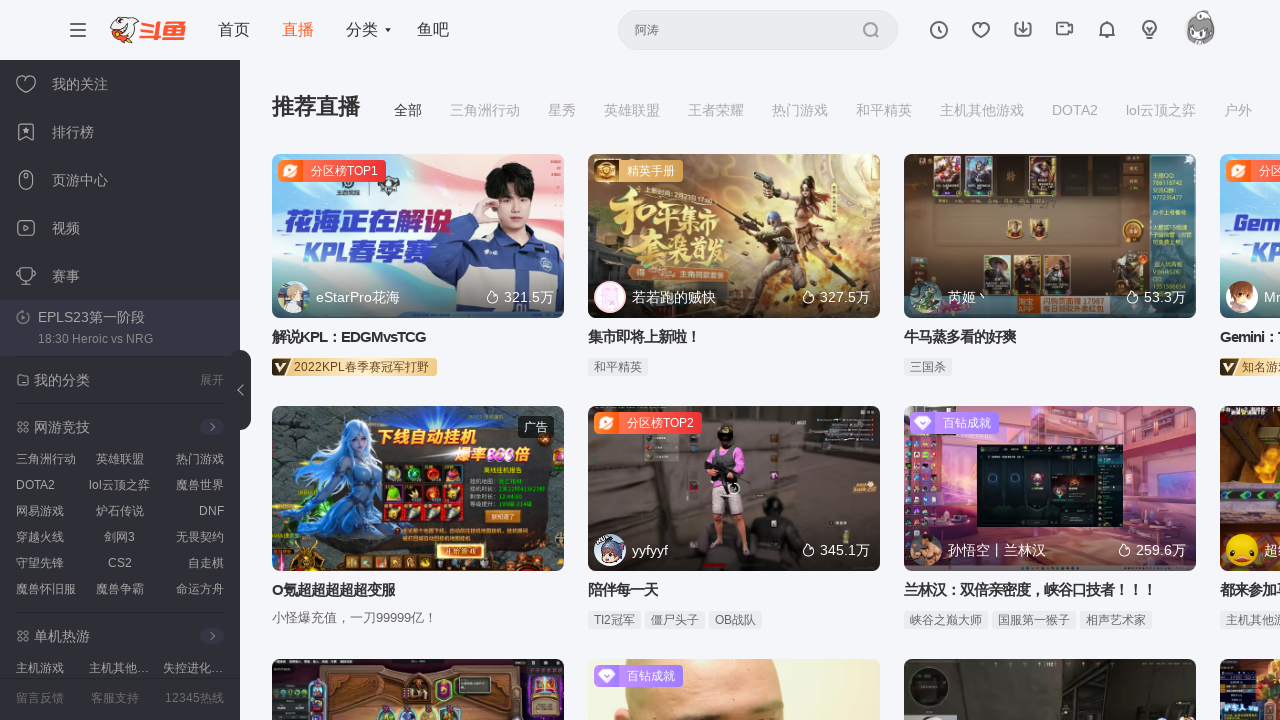

Located next page button element
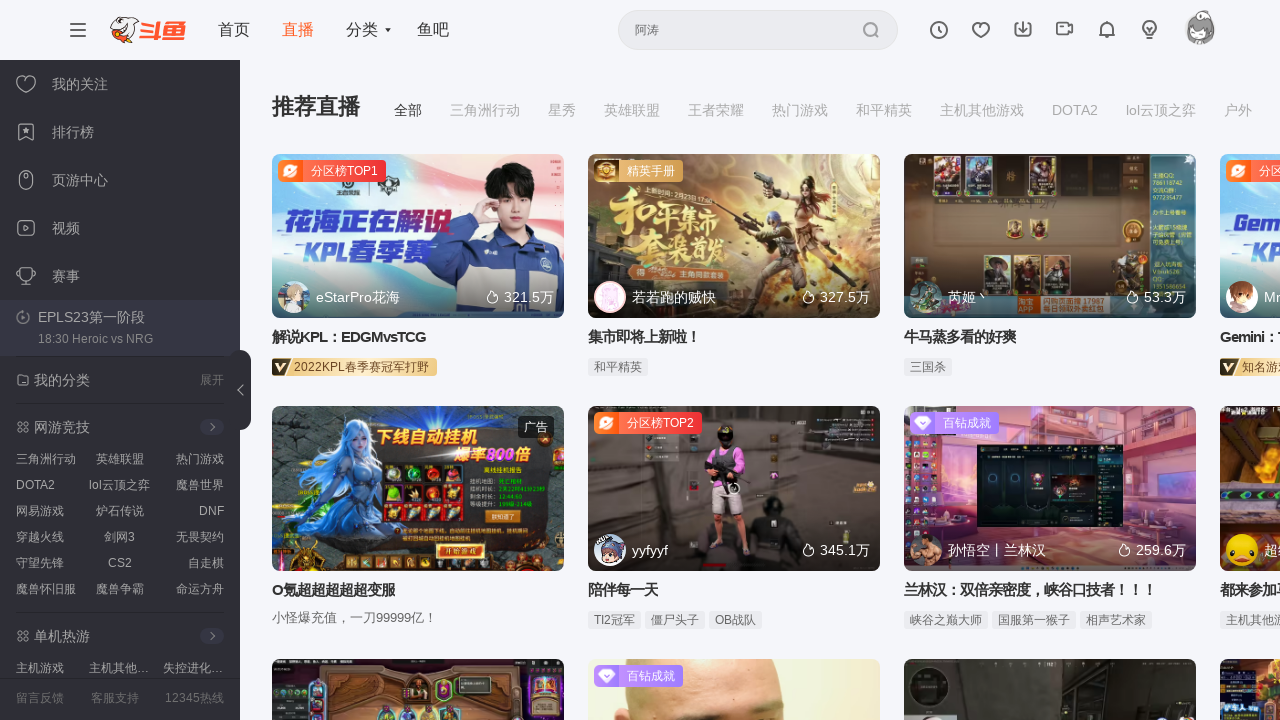

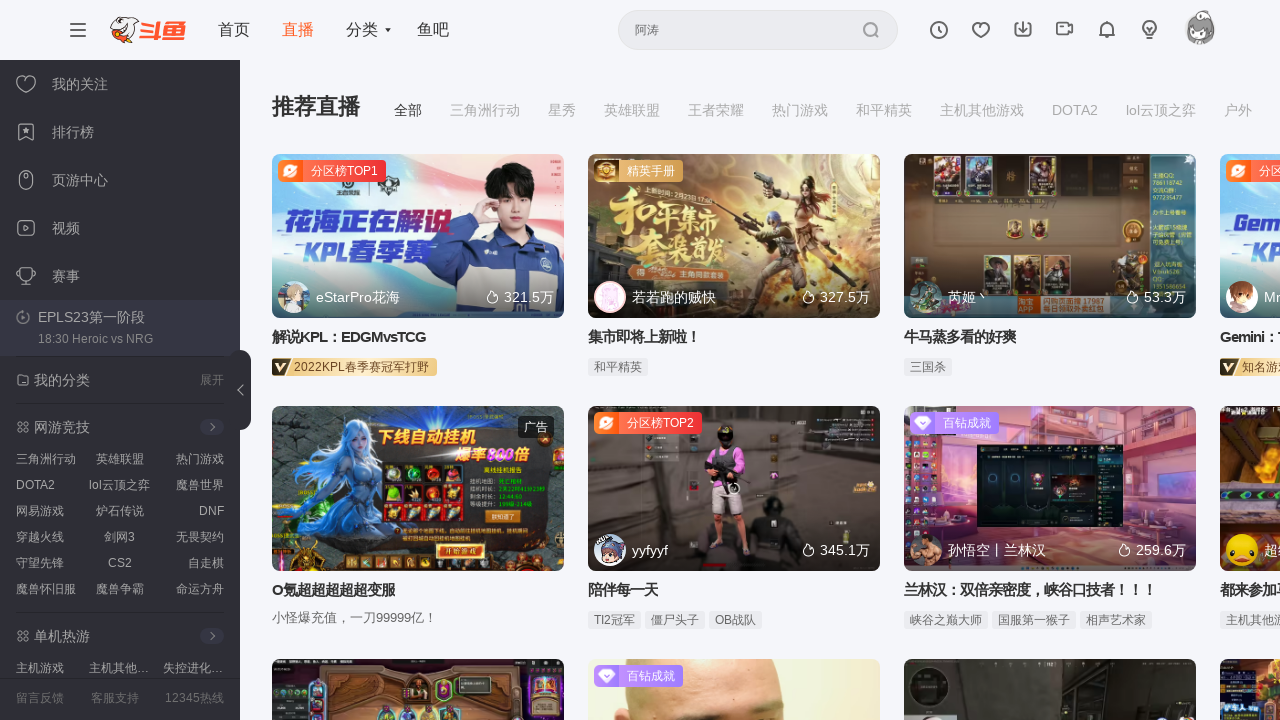